Tests entering text into a JavaScript prompt alert using alternative approach with explicit alert actions

Starting URL: https://the-internet.herokuapp.com/javascript_alerts

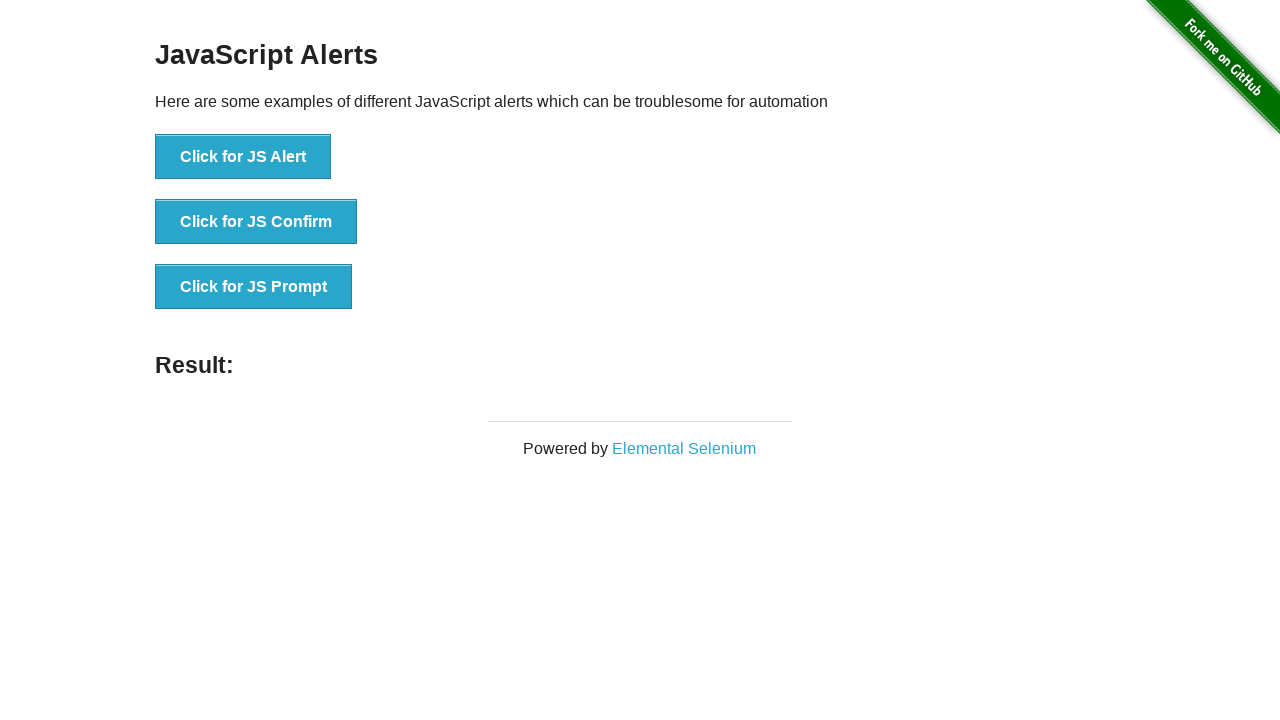

Set up dialog handler to accept prompt with 'TAU rocks!' text
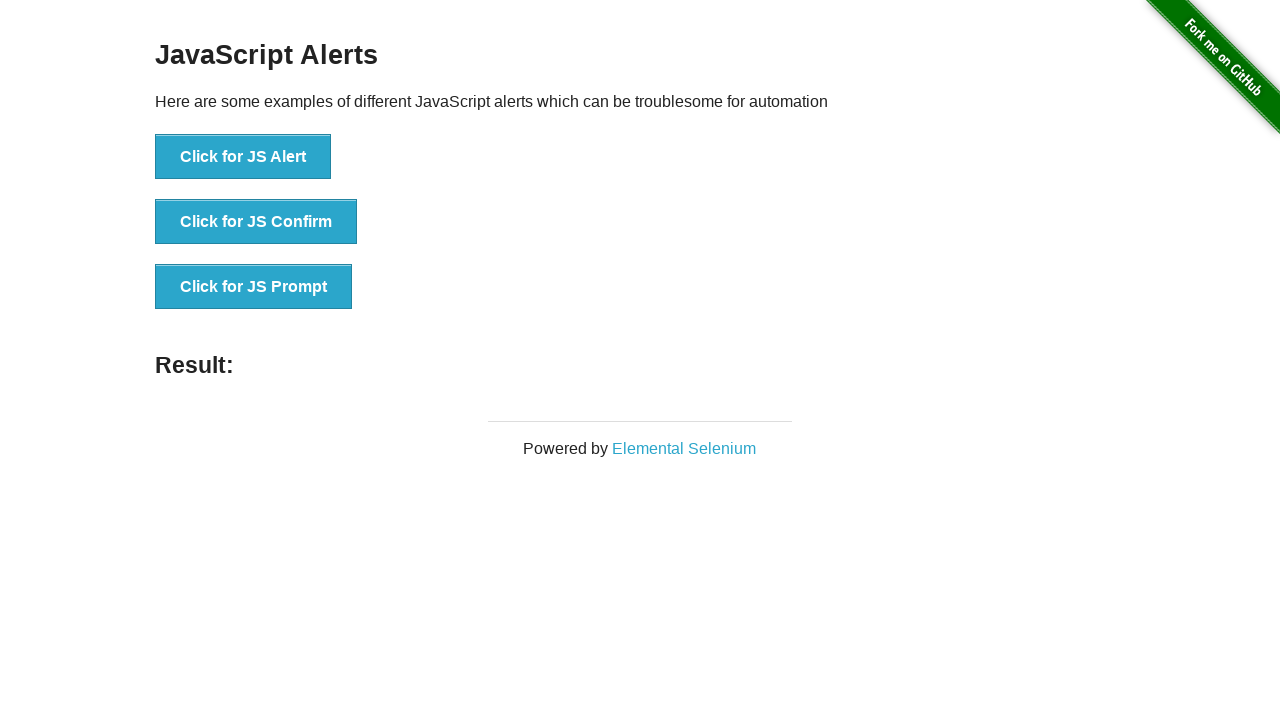

Clicked button to trigger JavaScript prompt alert at (254, 287) on button[onclick='jsPrompt()']
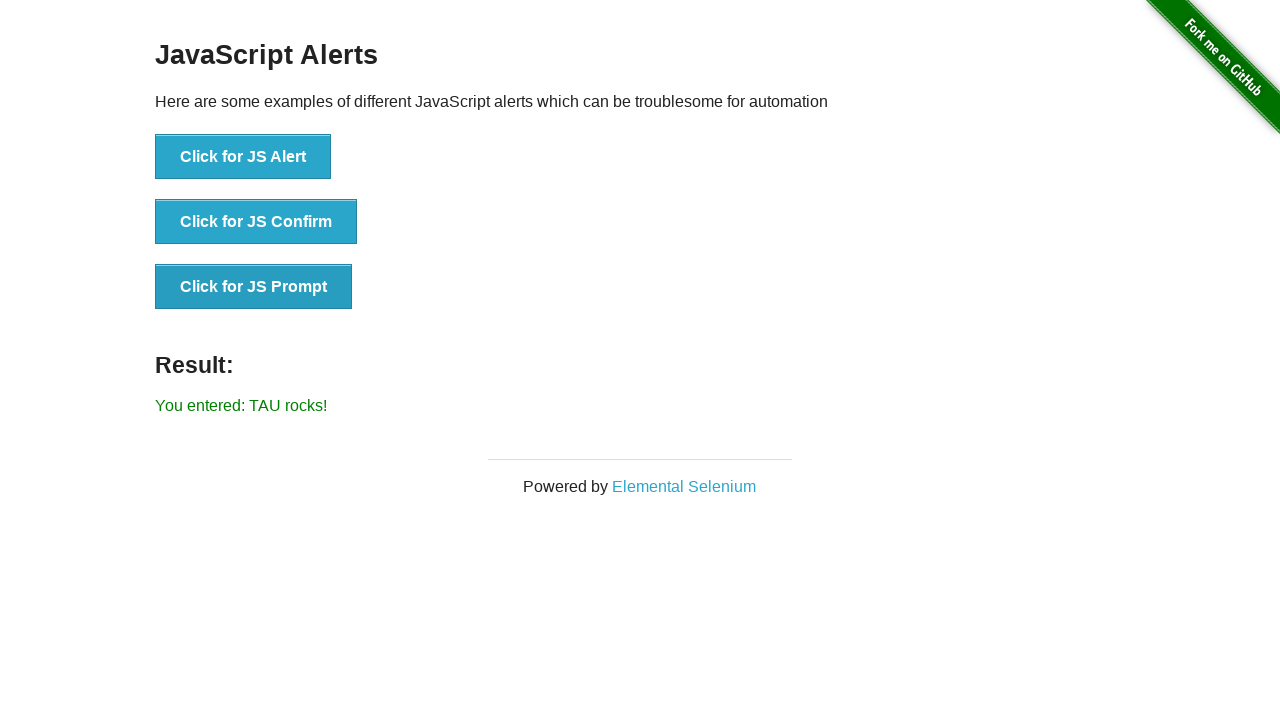

Result element loaded after prompt was accepted
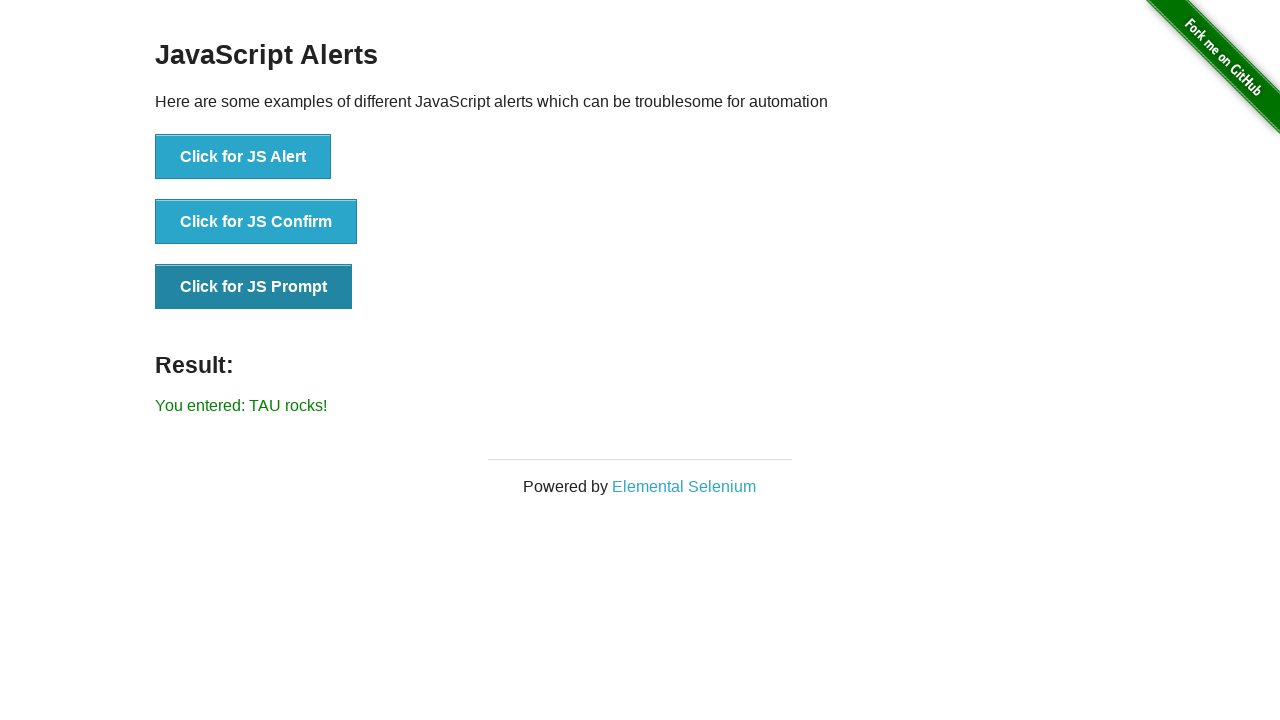

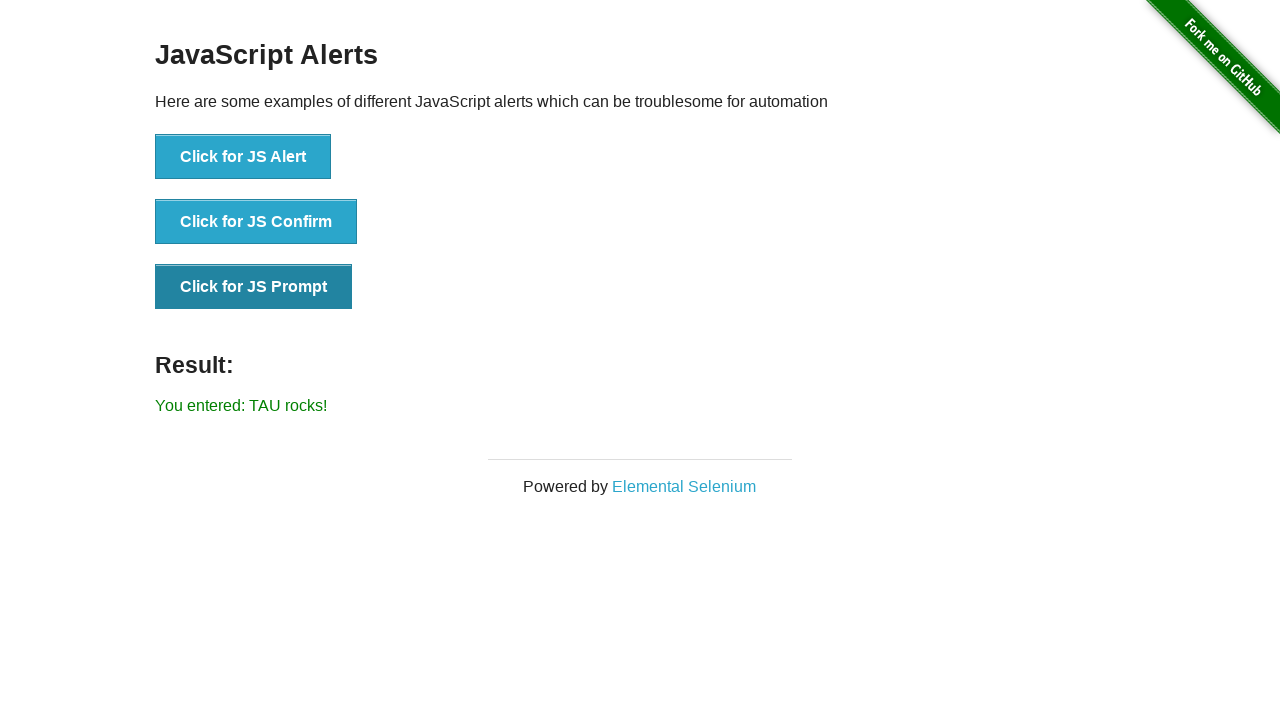